Tests the Swiss Sonnendach (solar roof) map search functionality by entering an address and selecting from autocomplete suggestions to view solar potential information for a building.

Starting URL: https://www.uvek-gis.admin.ch/BFE/sonnendach/

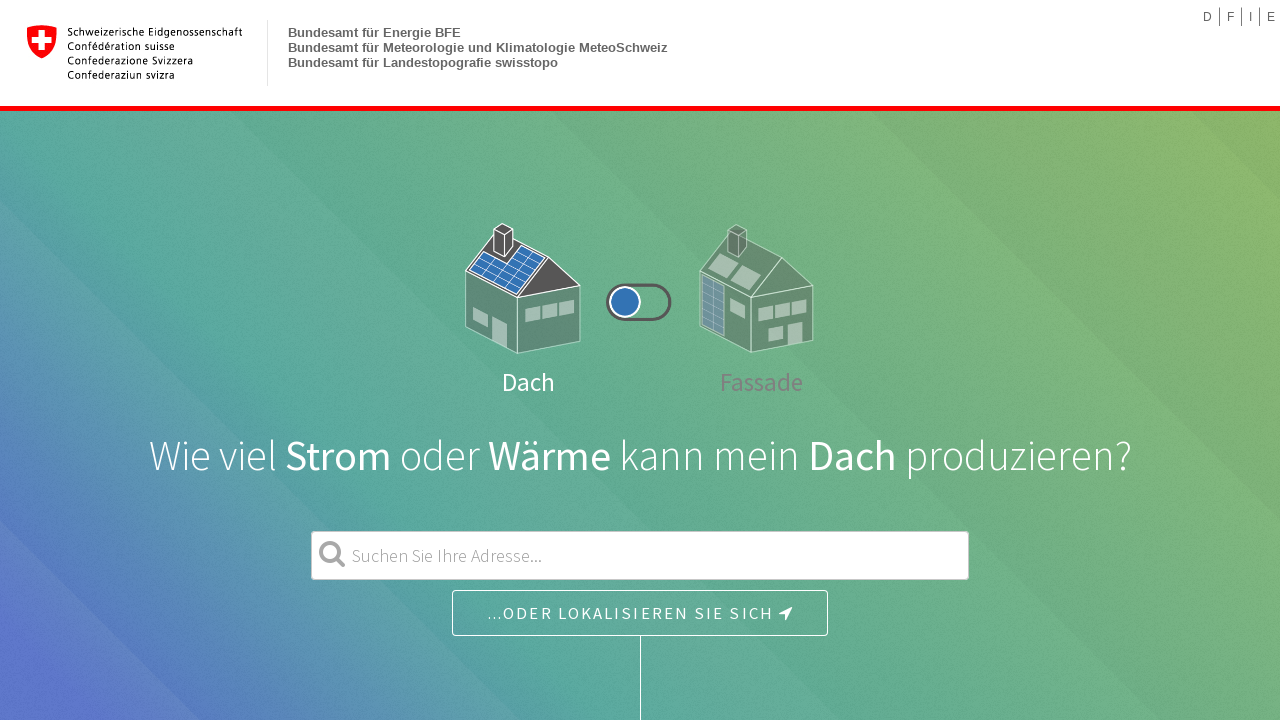

Waited for search bar to be available
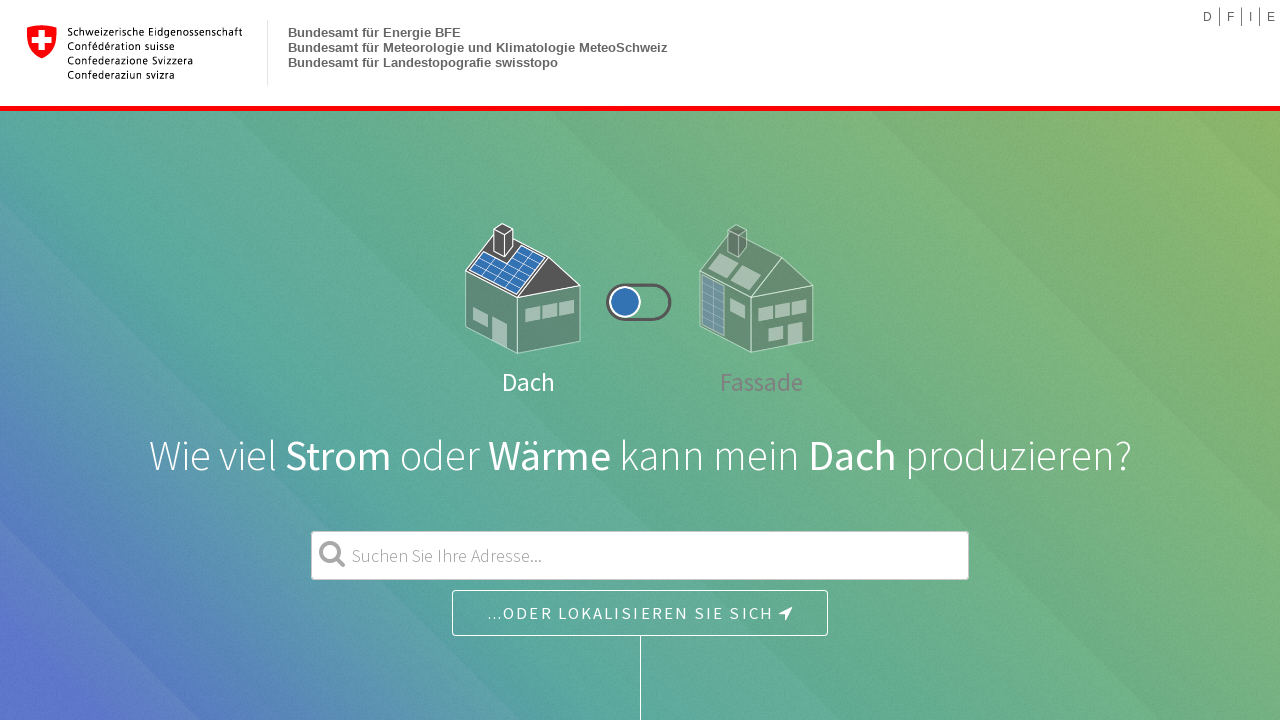

Cleared search bar on #searchTypeahead1
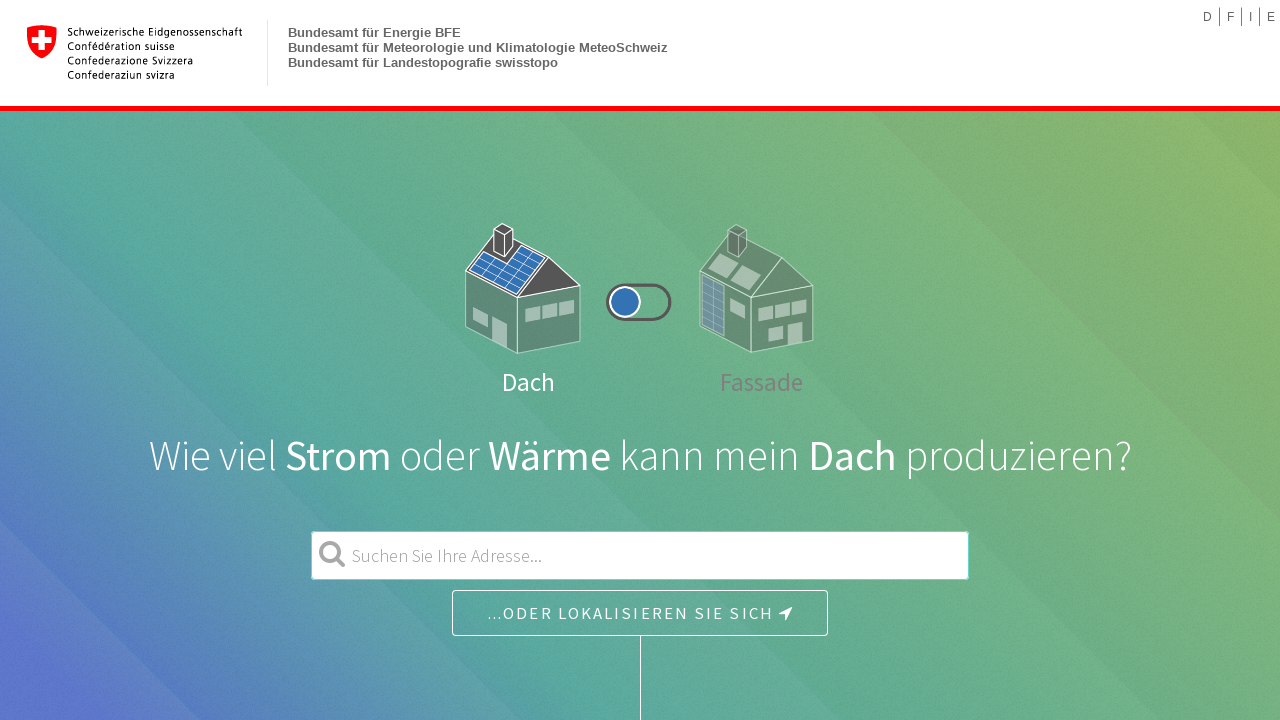

Filled search bar with address 'Bundesplatz 3 3005 Bern' on #searchTypeahead1
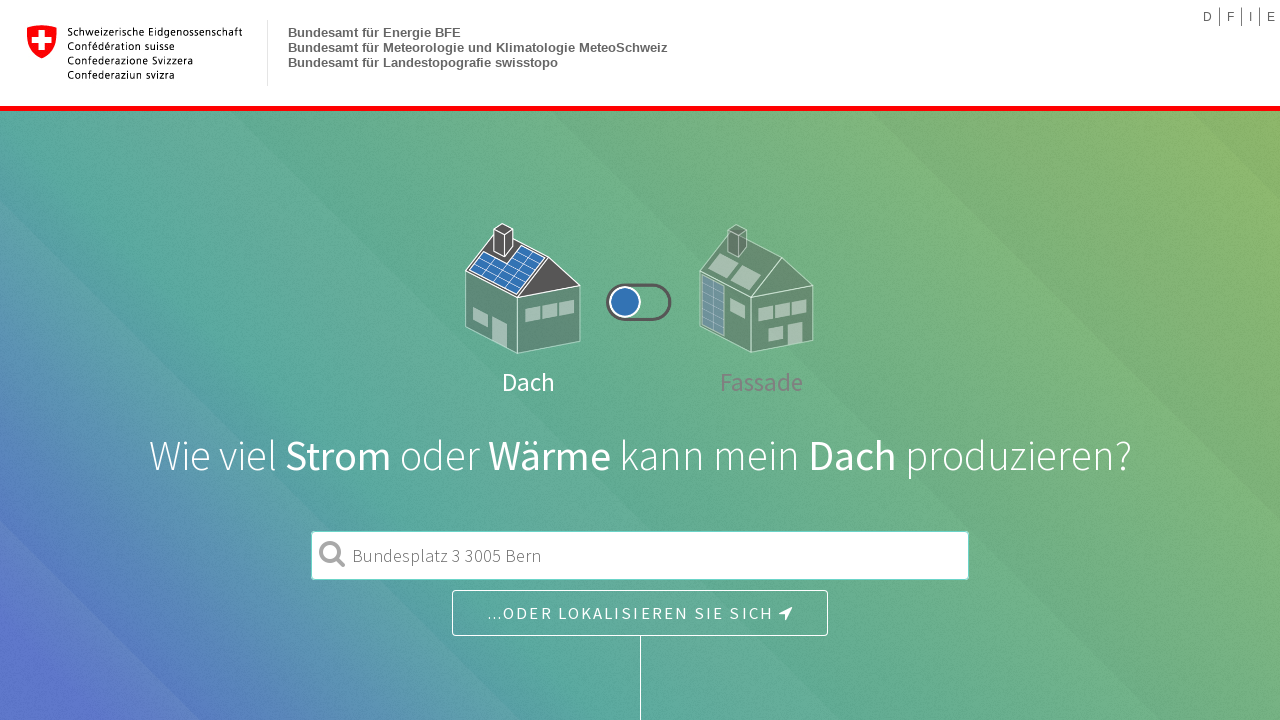

Autocomplete suggestions appeared
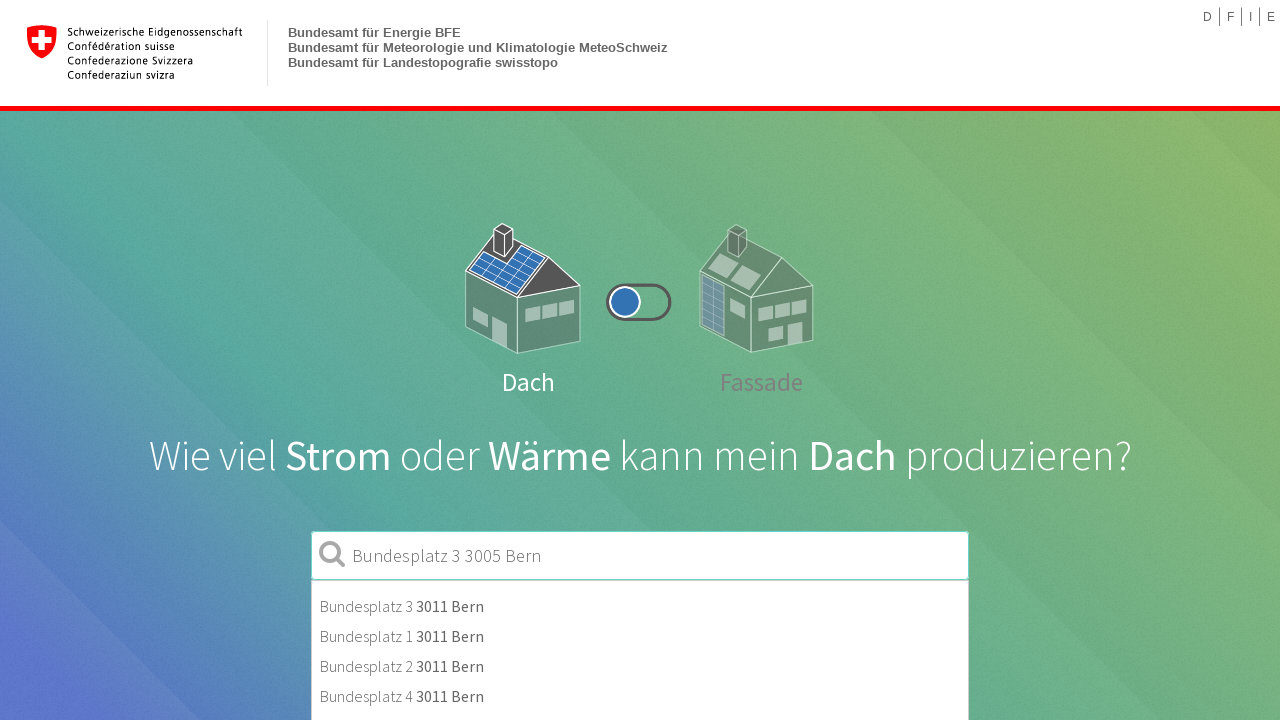

Clicked on first autocomplete suggestion at (640, 604) on div.tt-suggestion.tt-selectable >> nth=0
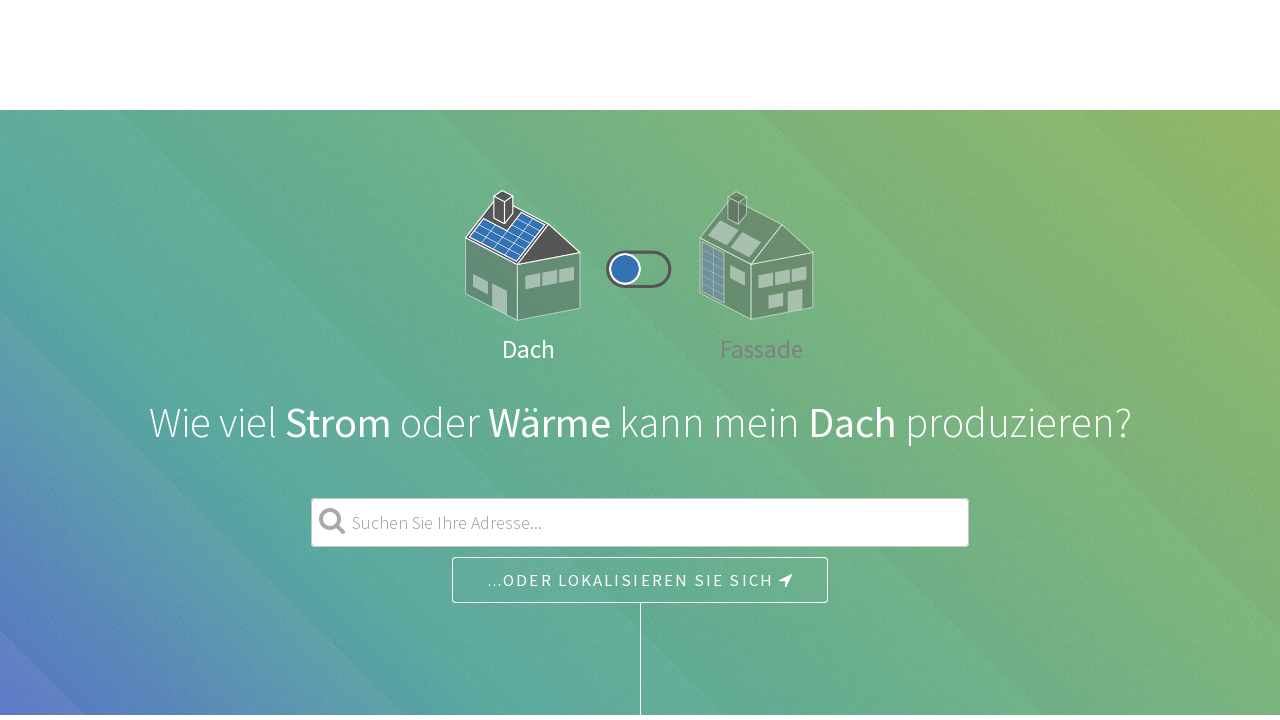

Solar potential information loaded for the selected address
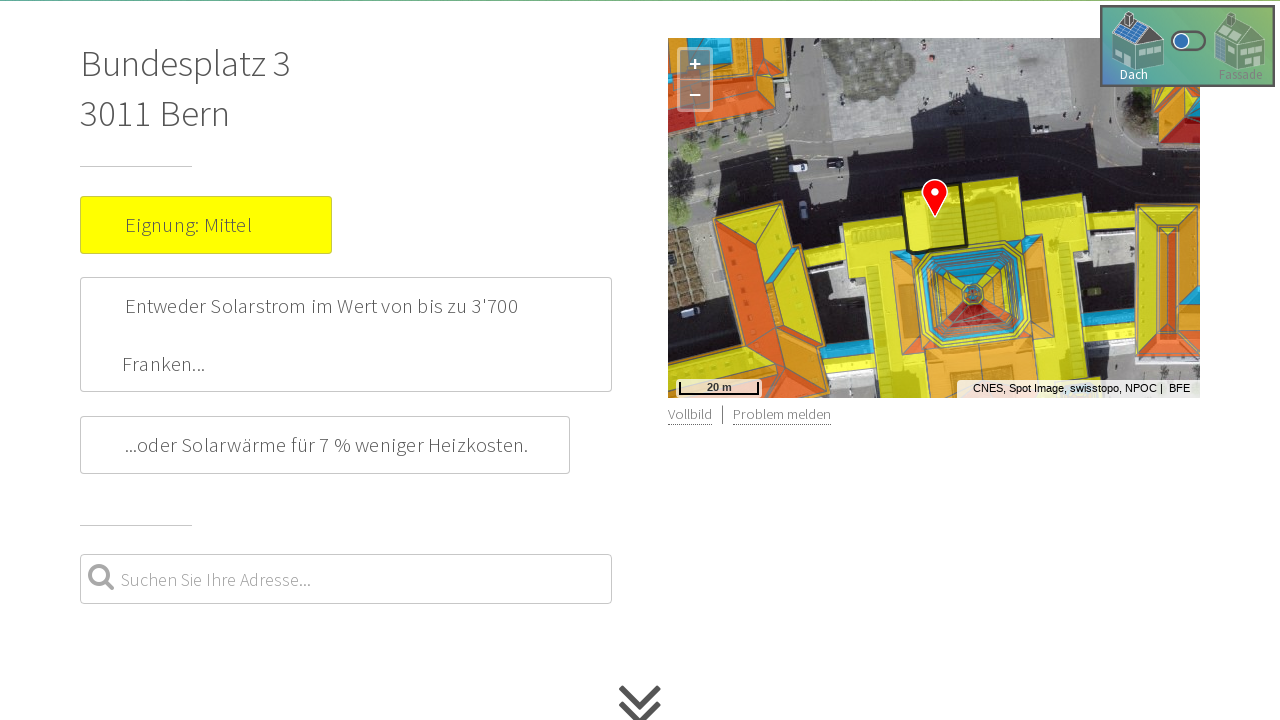

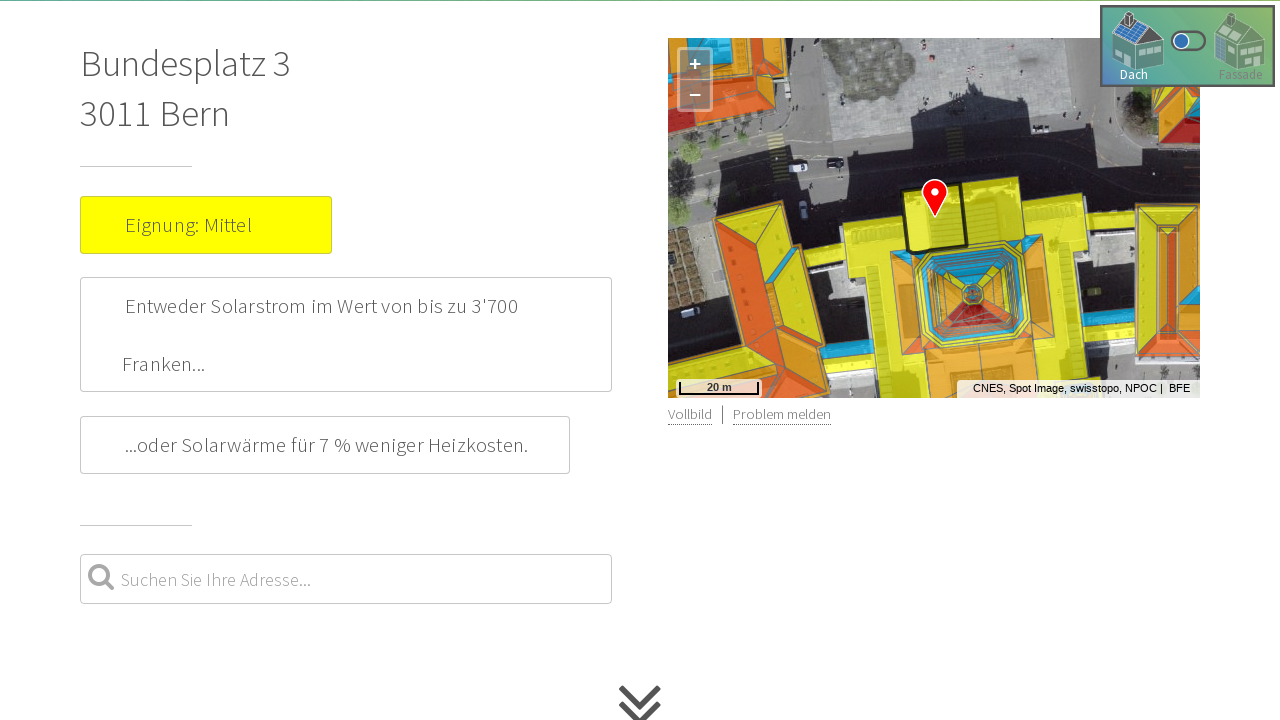